Tests tooltip functionality on jQuery UI demo page by switching to an iframe and interacting with an input element that has a tooltip attribute

Starting URL: https://jqueryui.com/tooltip/

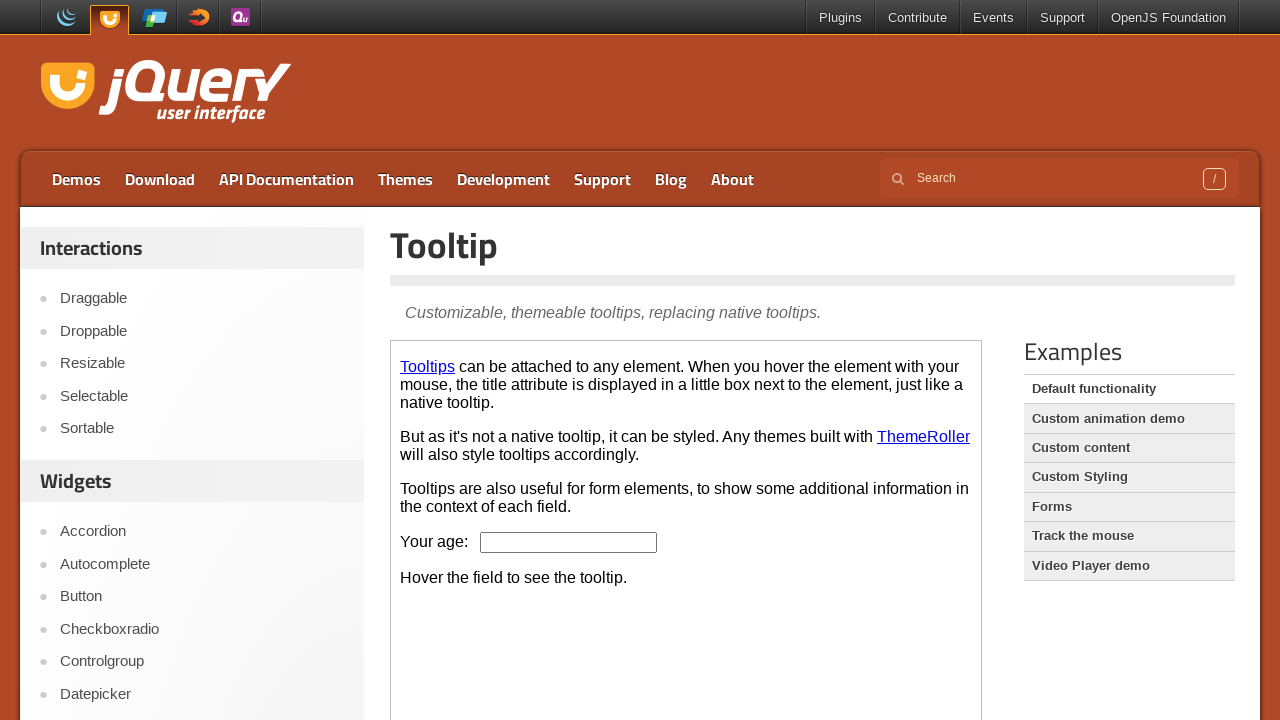

Demo iframe loaded
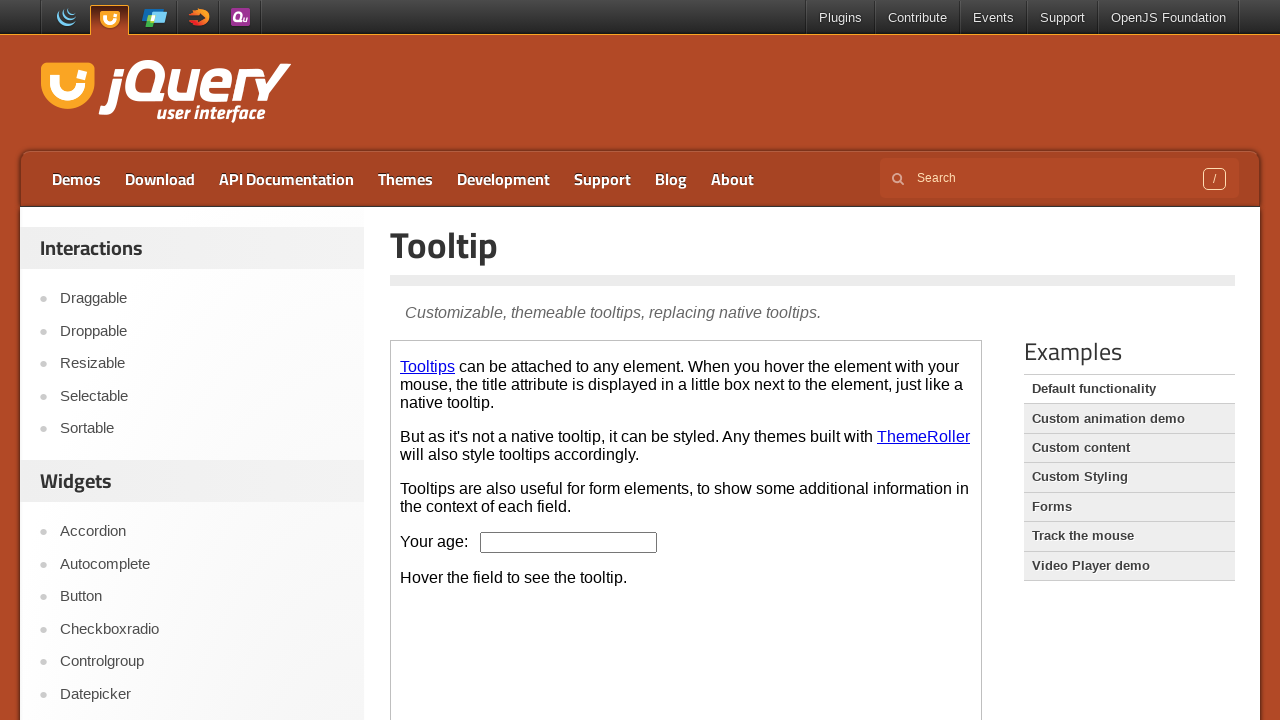

Located tooltip demo iframe
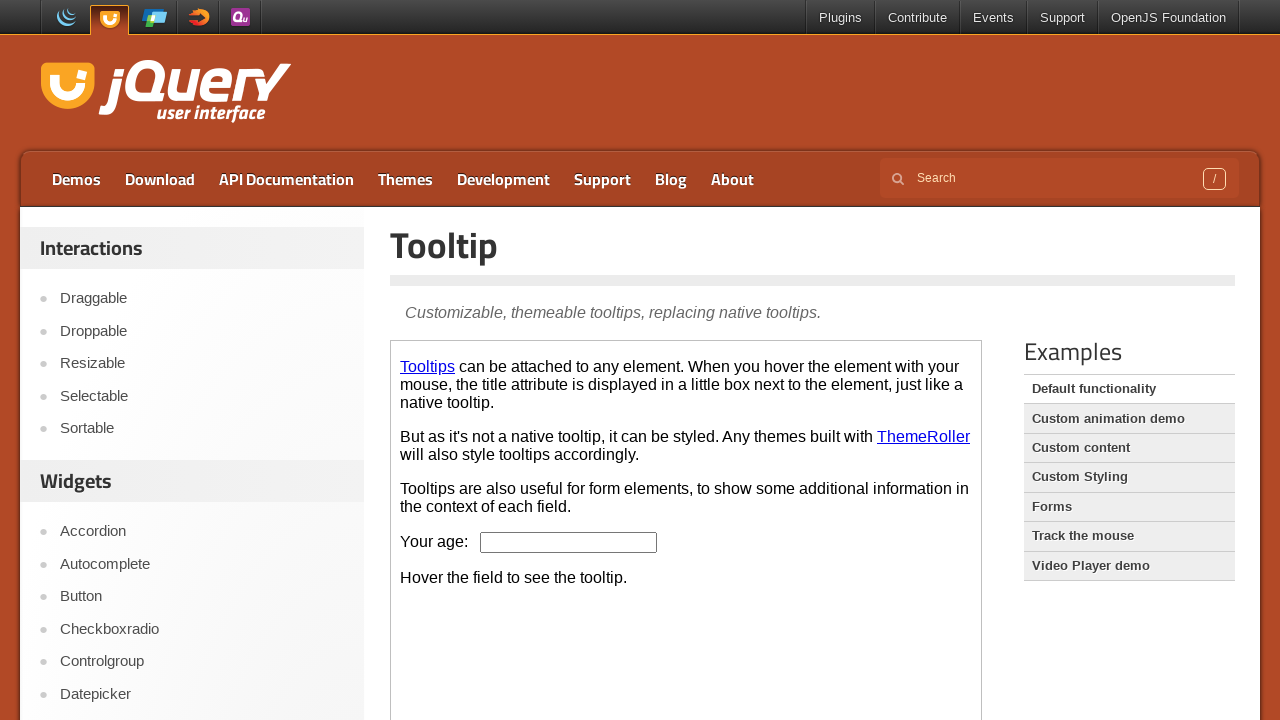

Located age input field in iframe
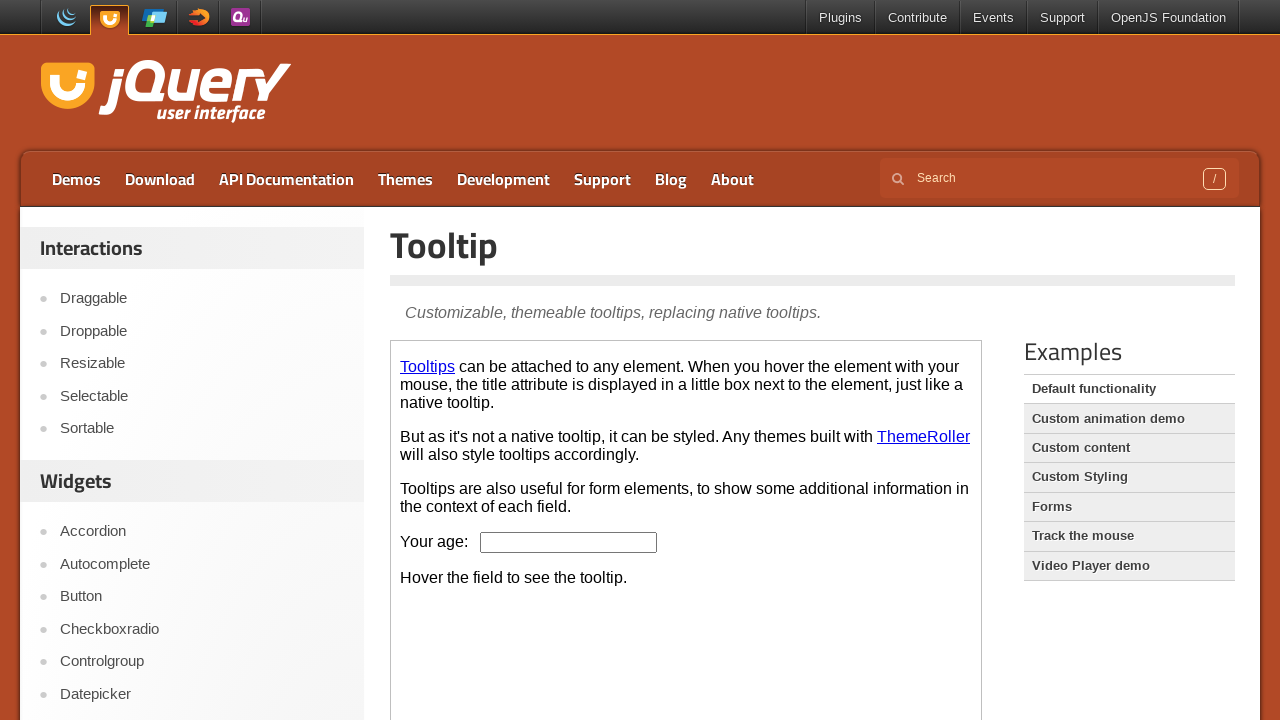

Age input field is visible
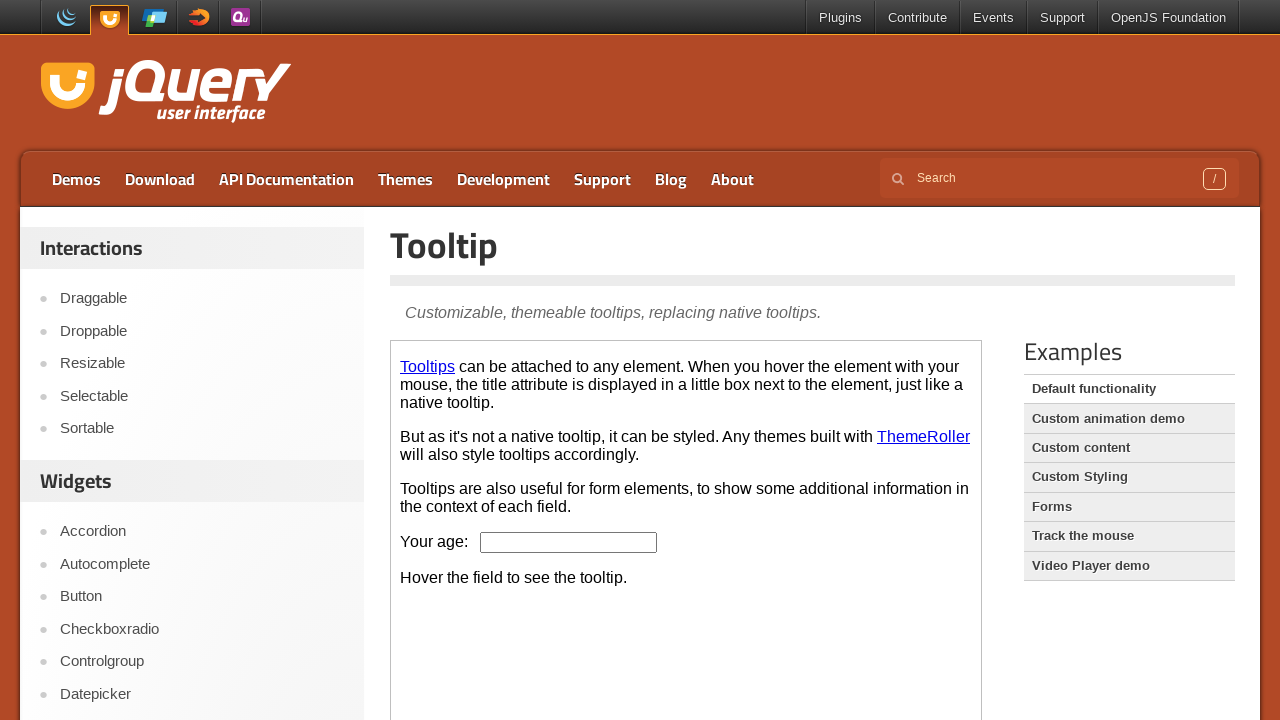

Hovered over age input field to trigger tooltip at (569, 542) on iframe.demo-frame >> internal:control=enter-frame >> input#age
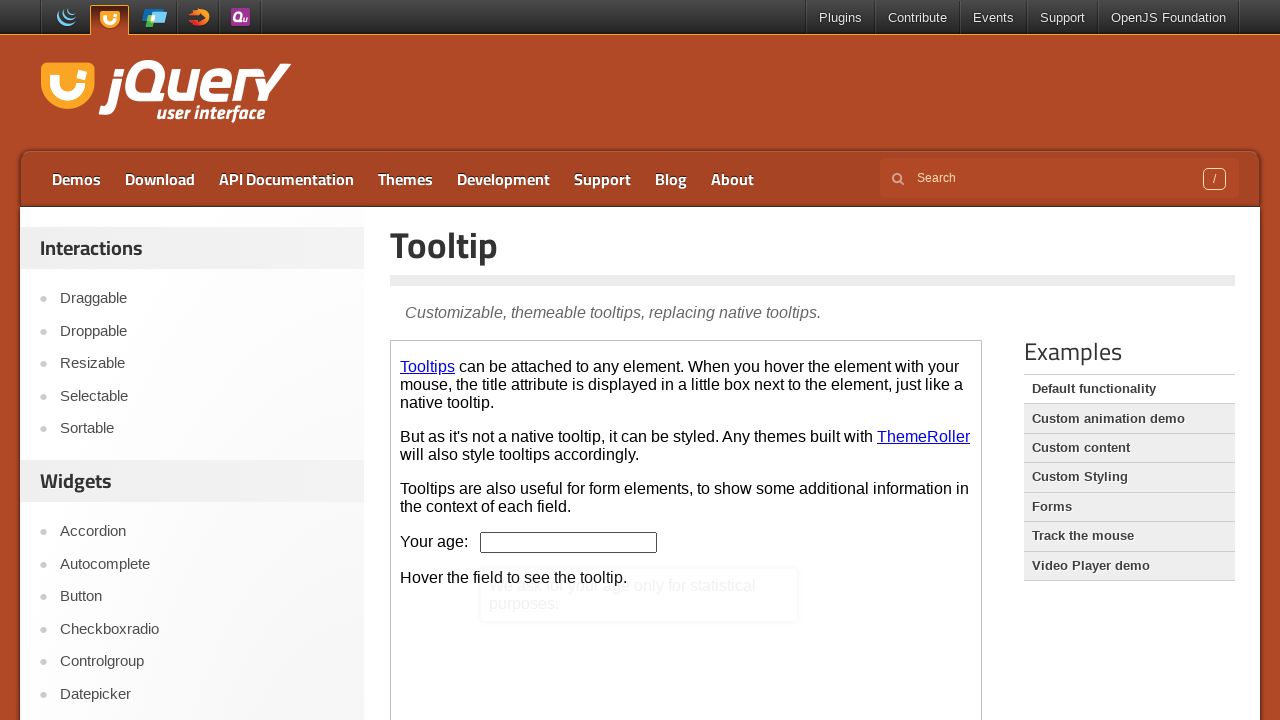

Retrieved tooltip text: ''
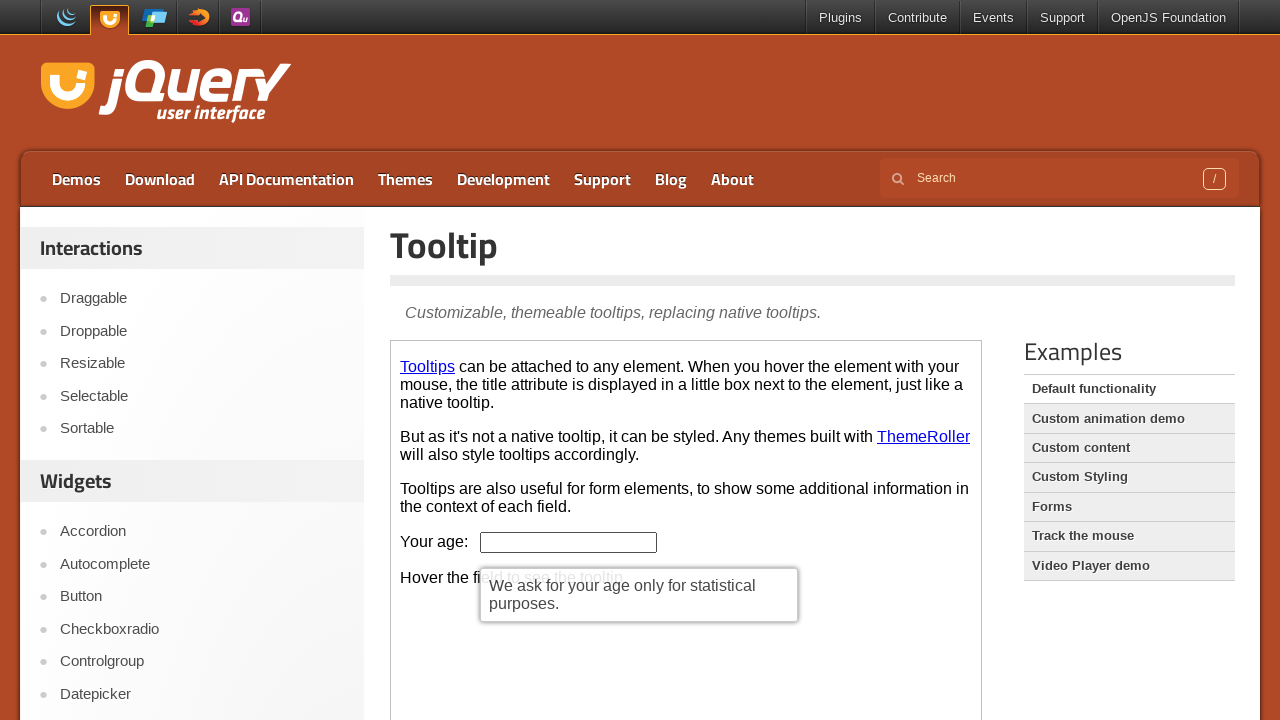

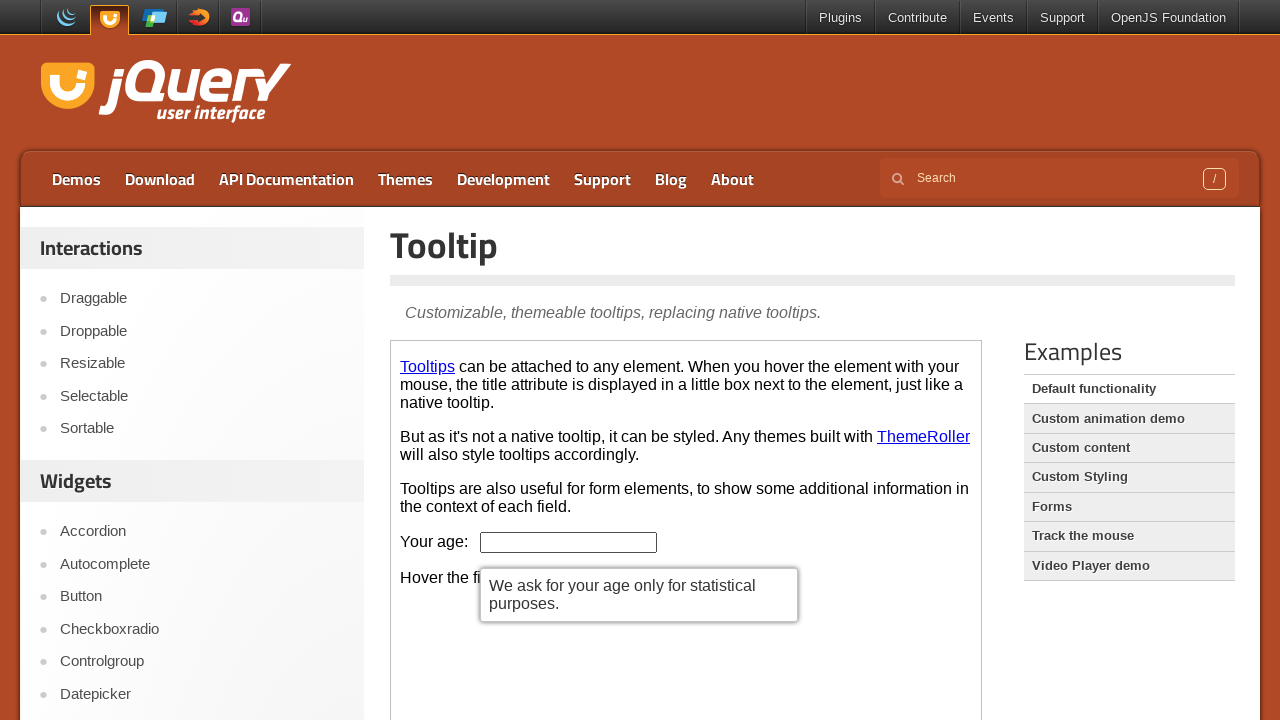